Tests jQuery UI datepicker functionality by opening the date picker, navigating to next month, and selecting a specific date

Starting URL: https://jqueryui.com/datepicker/

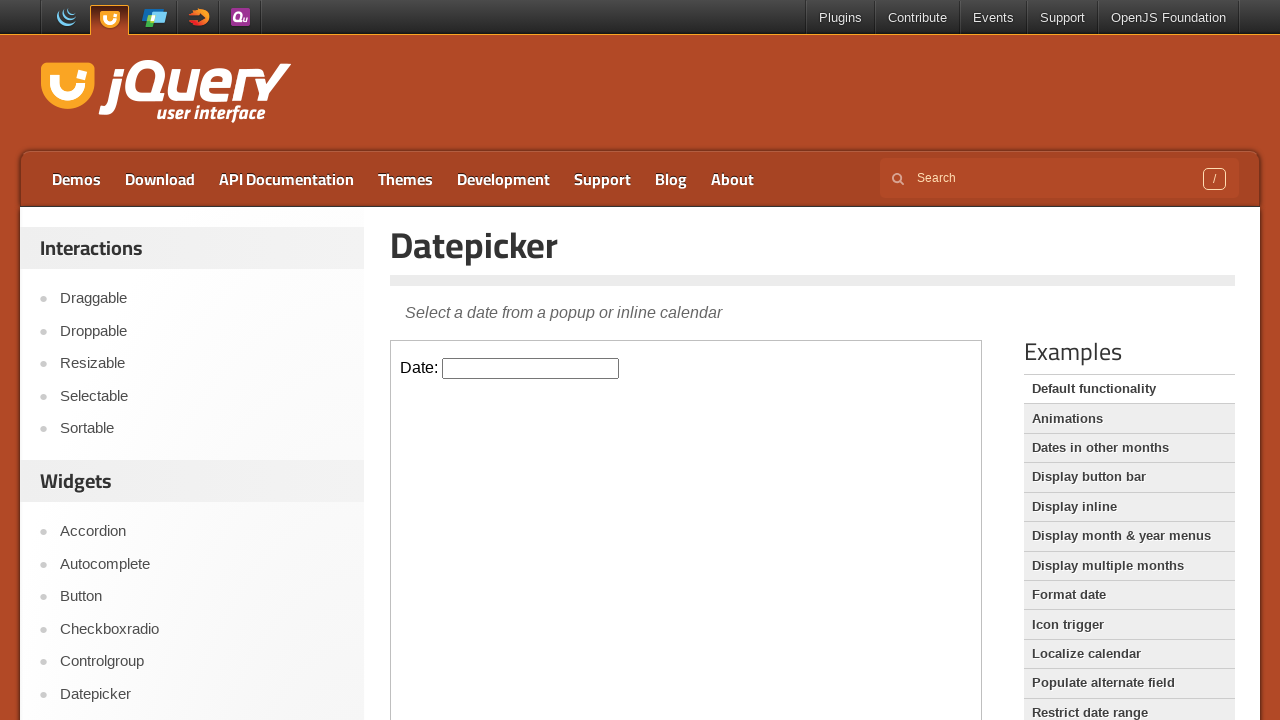

Located iframe containing the datepicker demo
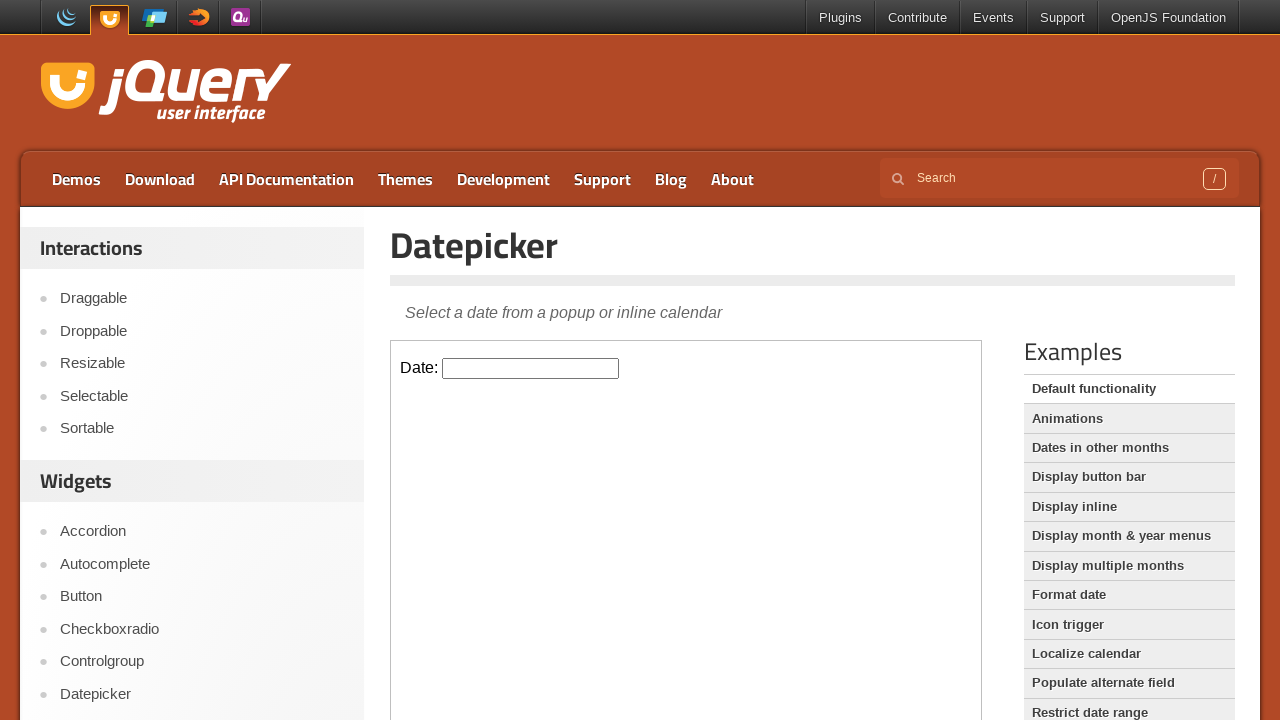

Located datepicker input field
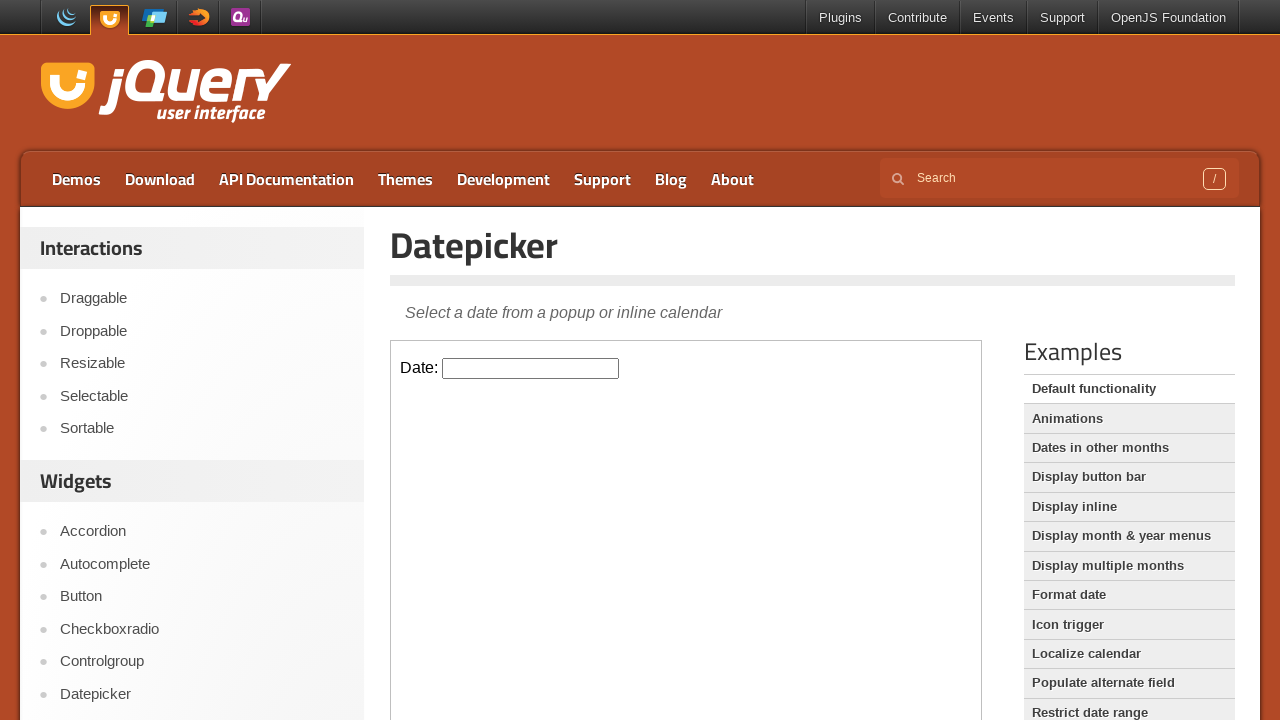

Clicked on datepicker input field to open the date picker at (531, 368) on iframe >> nth=0 >> internal:control=enter-frame >> #datepicker
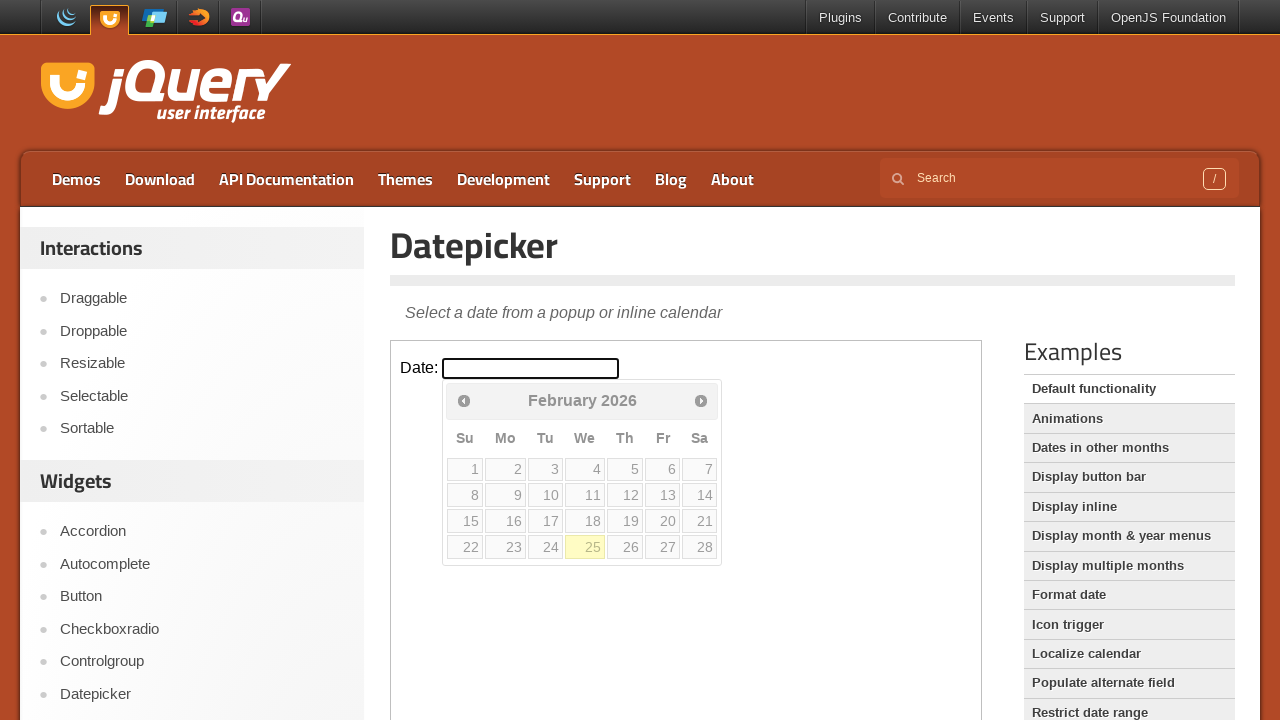

Clicked Next button to navigate to next month at (701, 400) on iframe >> nth=0 >> internal:control=enter-frame >> span:has-text('Next')
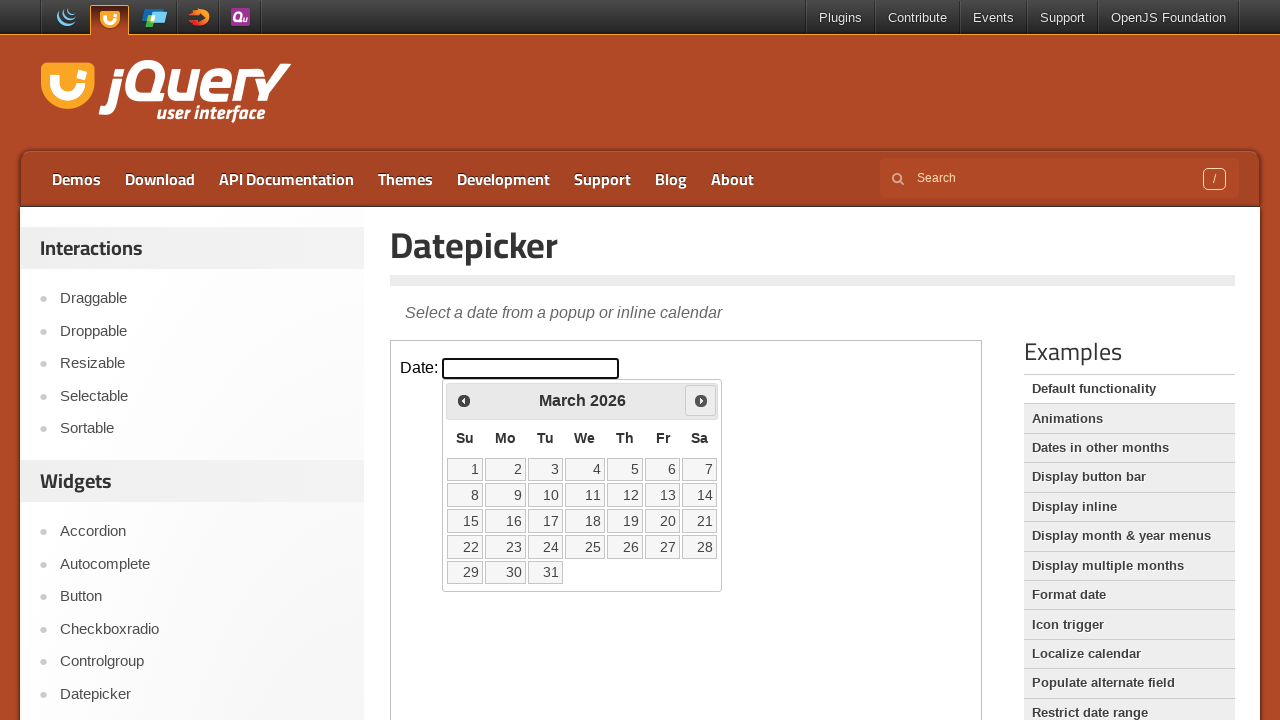

Selected date 22 from the calendar at (465, 547) on iframe >> nth=0 >> internal:control=enter-frame >> a:text('22')
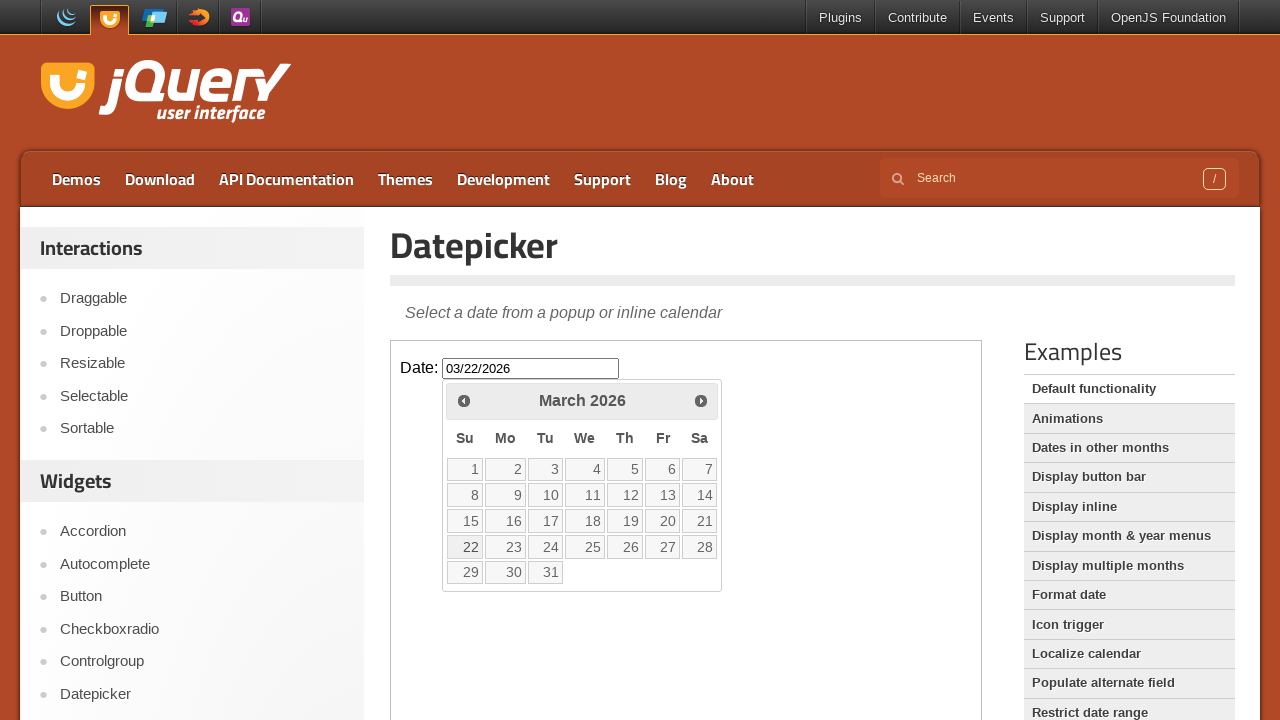

Retrieved selected date value: 03/22/2026
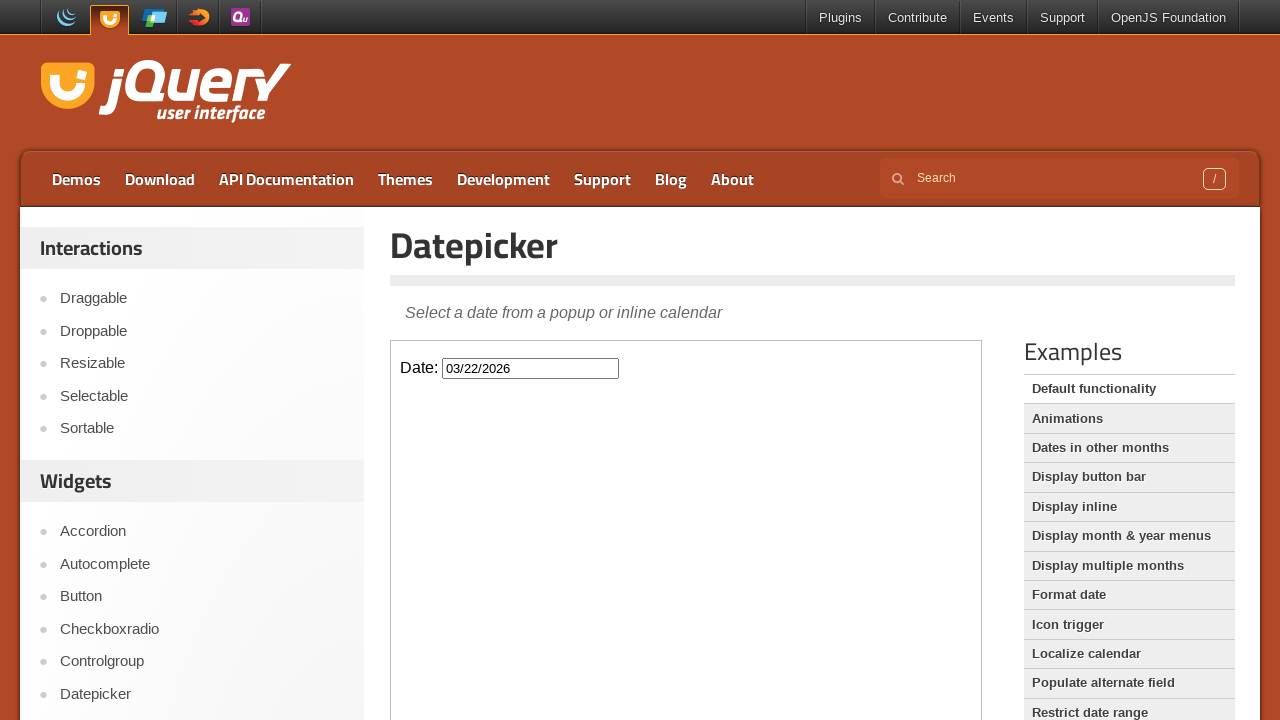

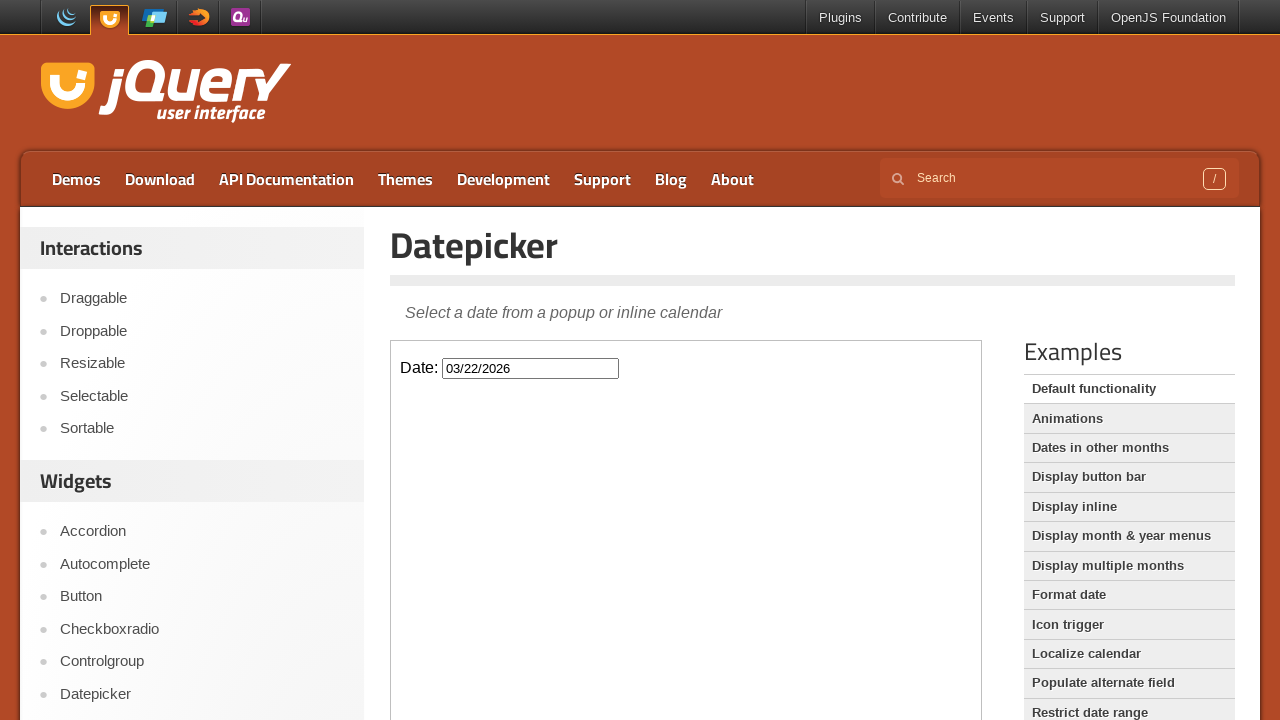